Tests a confirm JavaScript alert by clicking the Confirm Alert button and dismissing/canceling it

Starting URL: https://v1.training-support.net/selenium/javascript-alerts

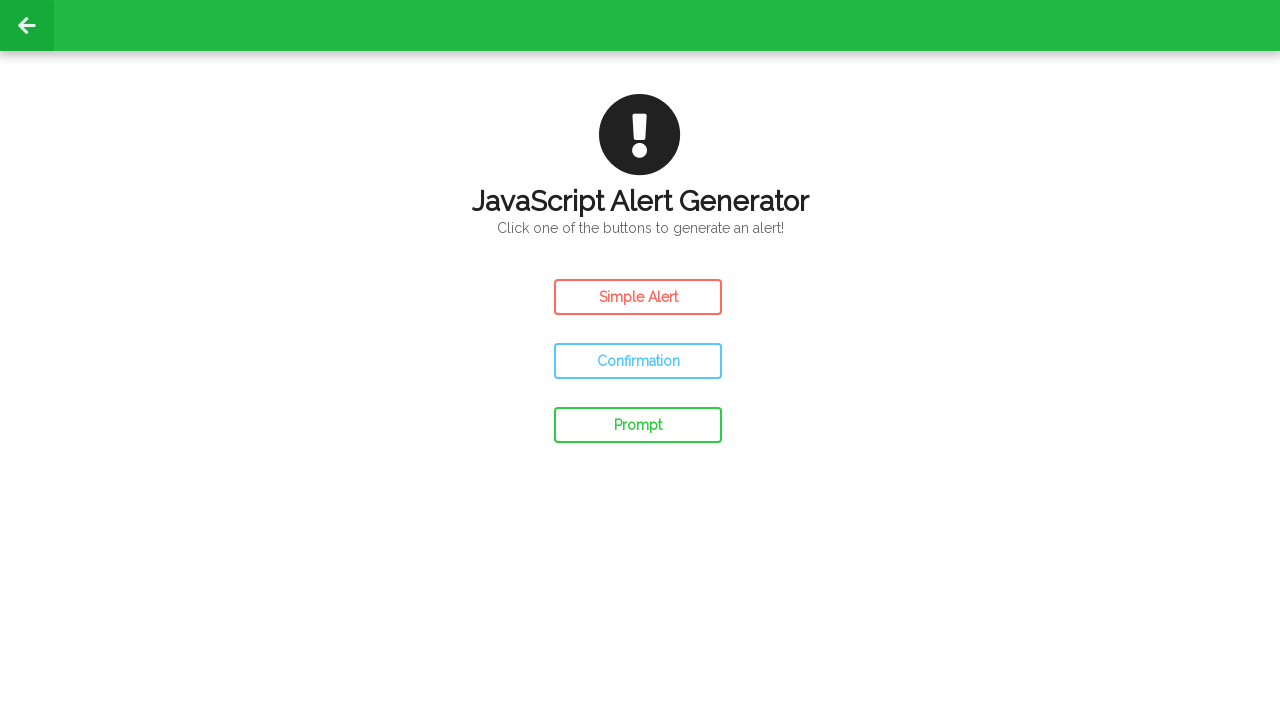

Set up dialog handler to dismiss confirm alerts
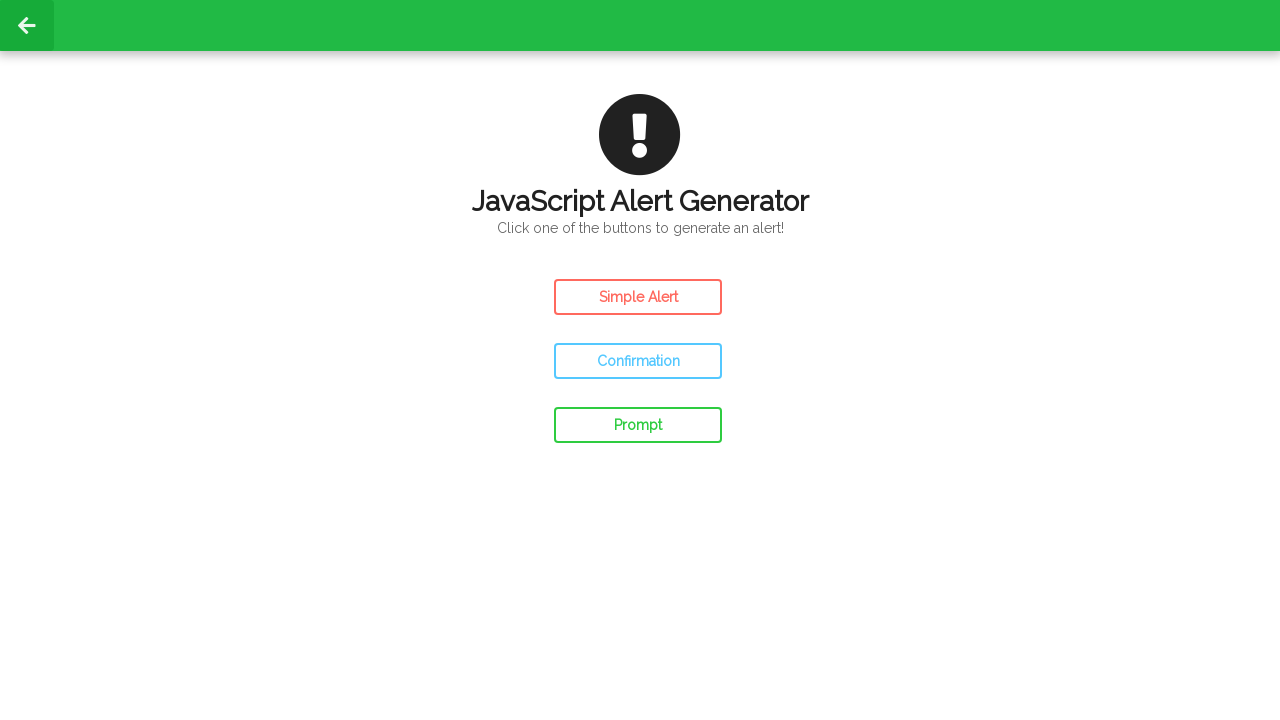

Clicked the Confirm Alert button at (638, 361) on #confirm
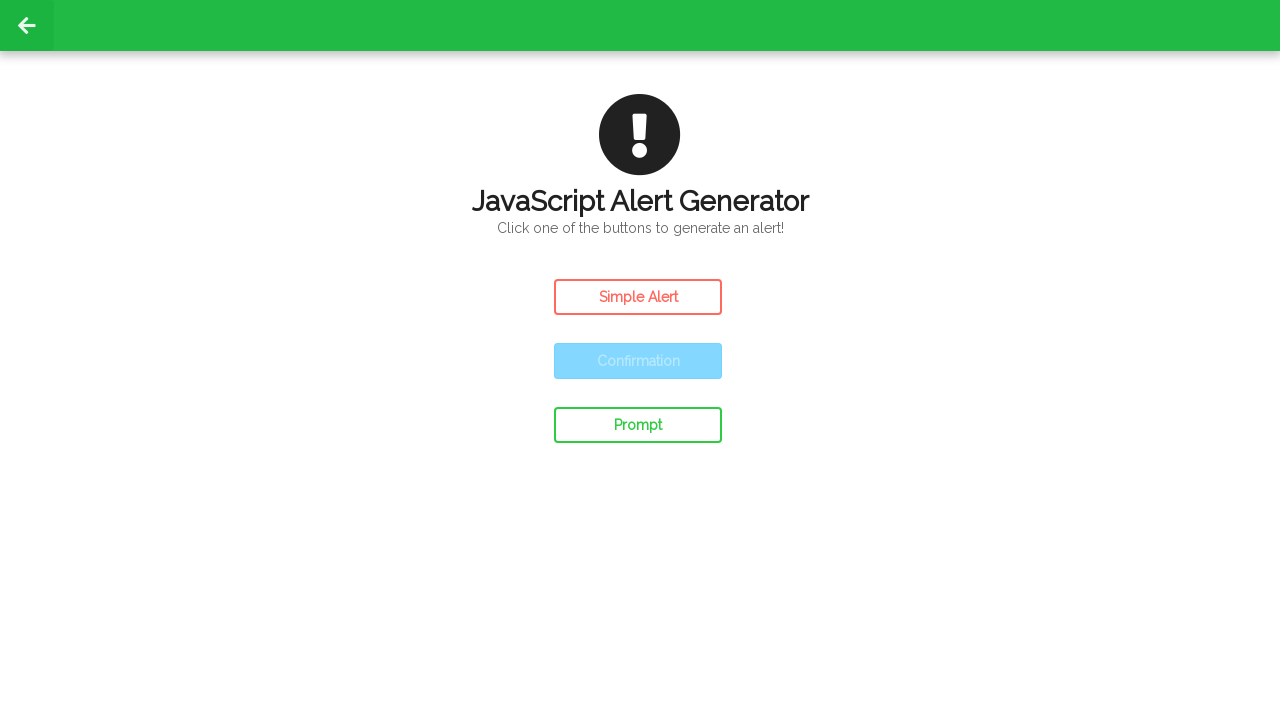

Waited 500ms for alert to be processed and dismissed
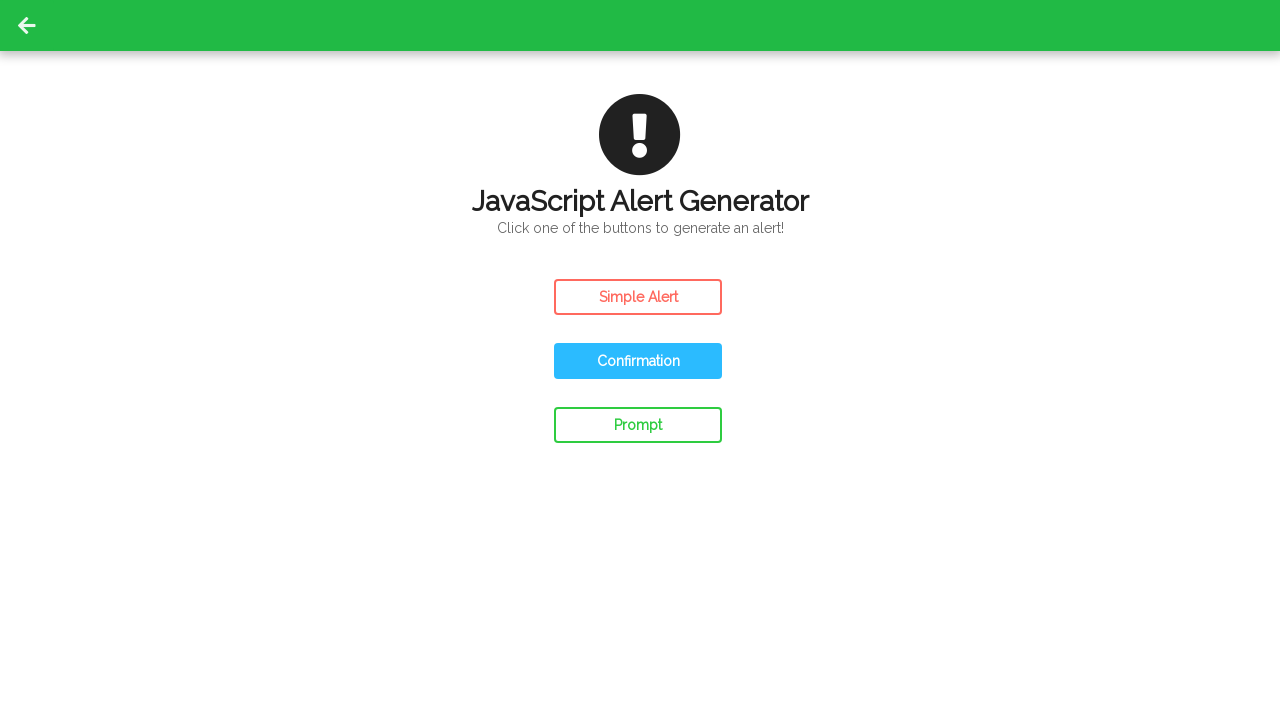

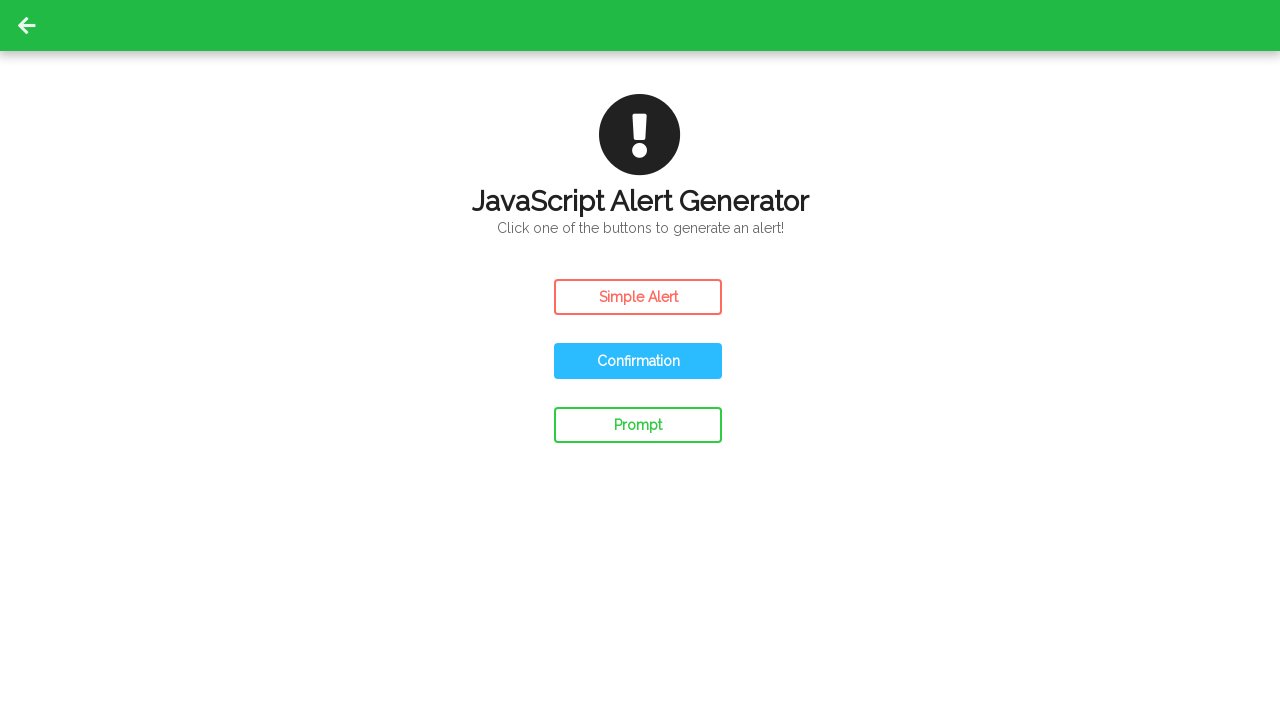